Navigates to emlakjet real estate listings for apartments in Istanbul Uskudar with specific size and room filters, and verifies listings are displayed.

Starting URL: https://www.emlakjet.com/satilik-daire/istanbul-uskudar/?min_m2=50&max_m2=100&oda_sayisi[]=5

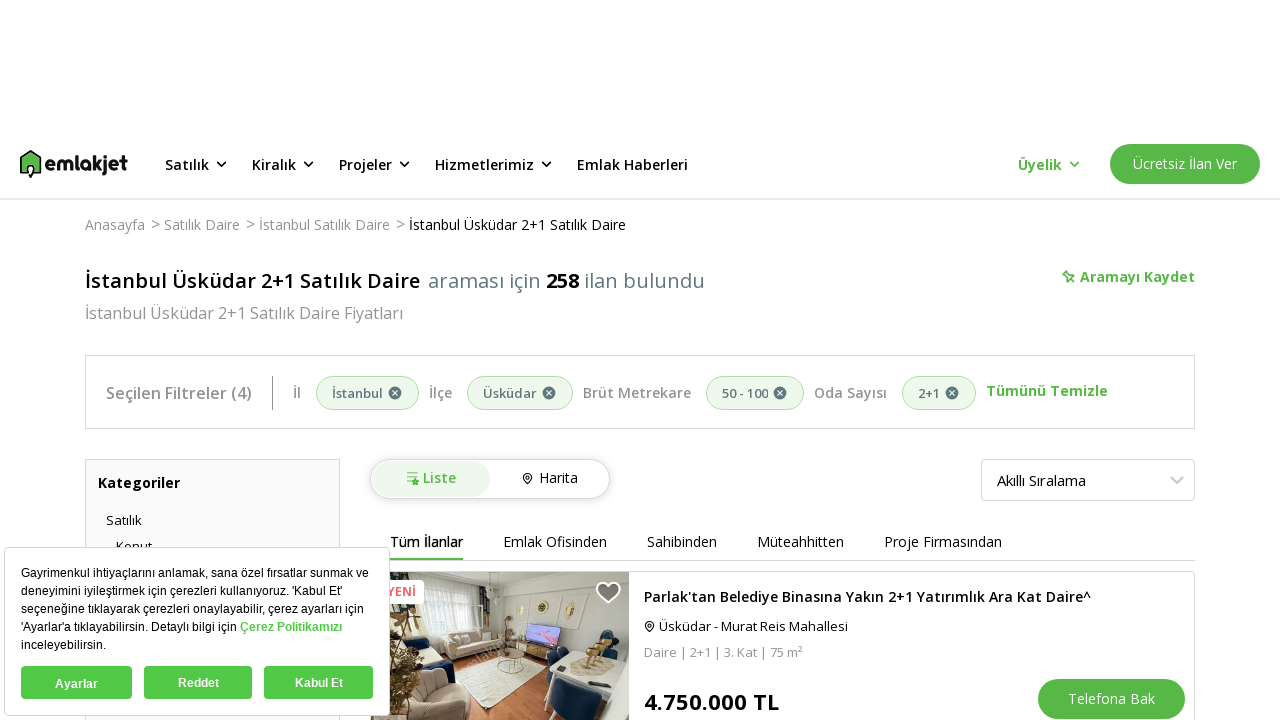

Navigated to emlakjet real estate listings for apartments in Istanbul Uskudar with 50-100 m² and 5 rooms filter
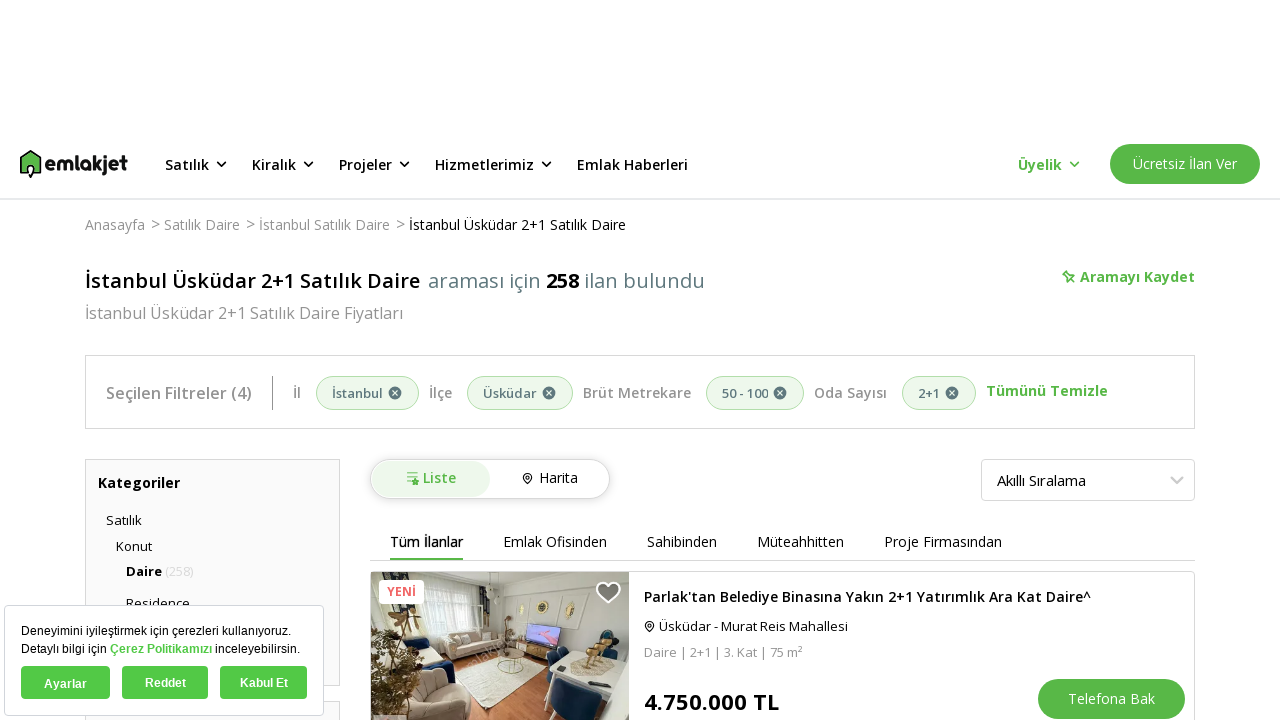

Property listings loaded on the page
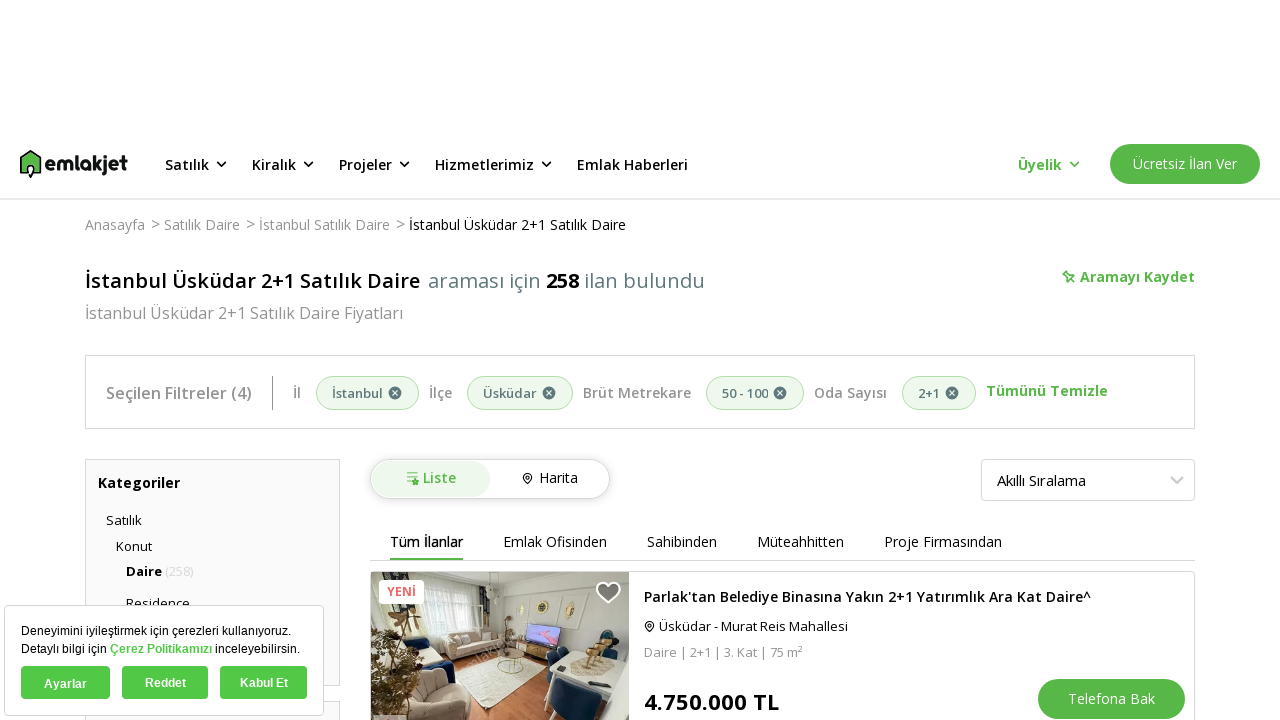

Verified that property listings are displayed
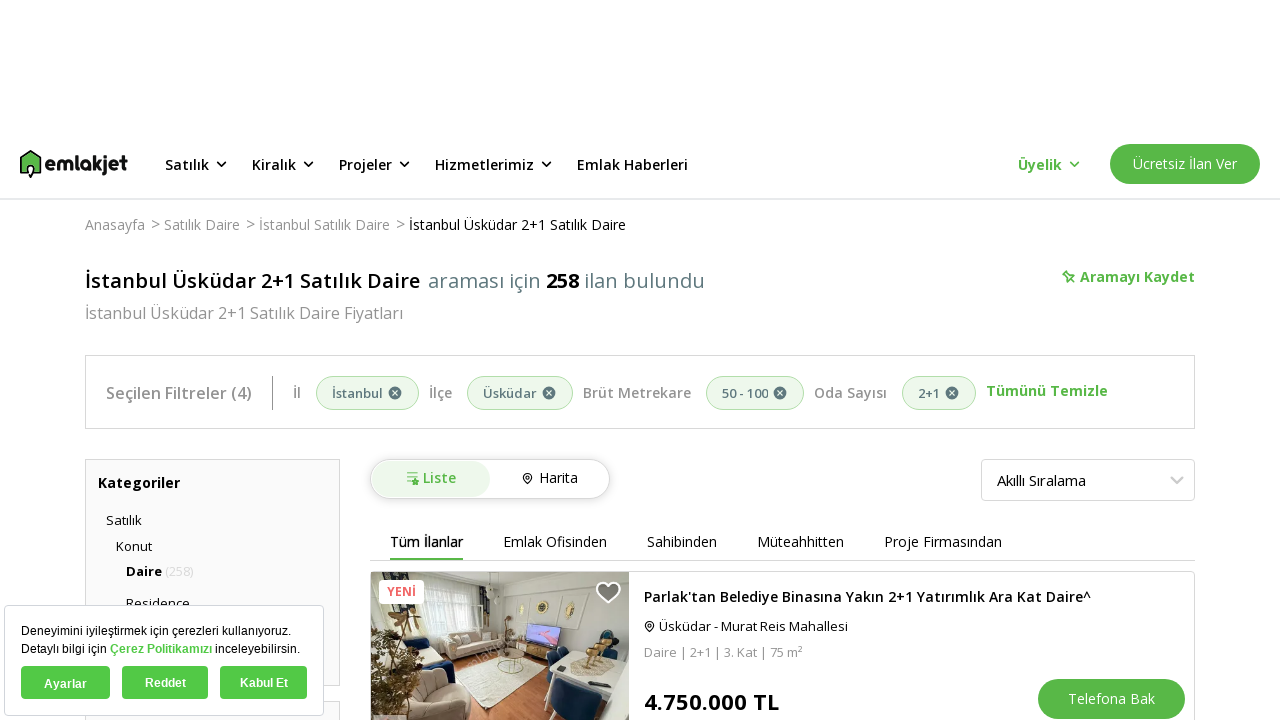

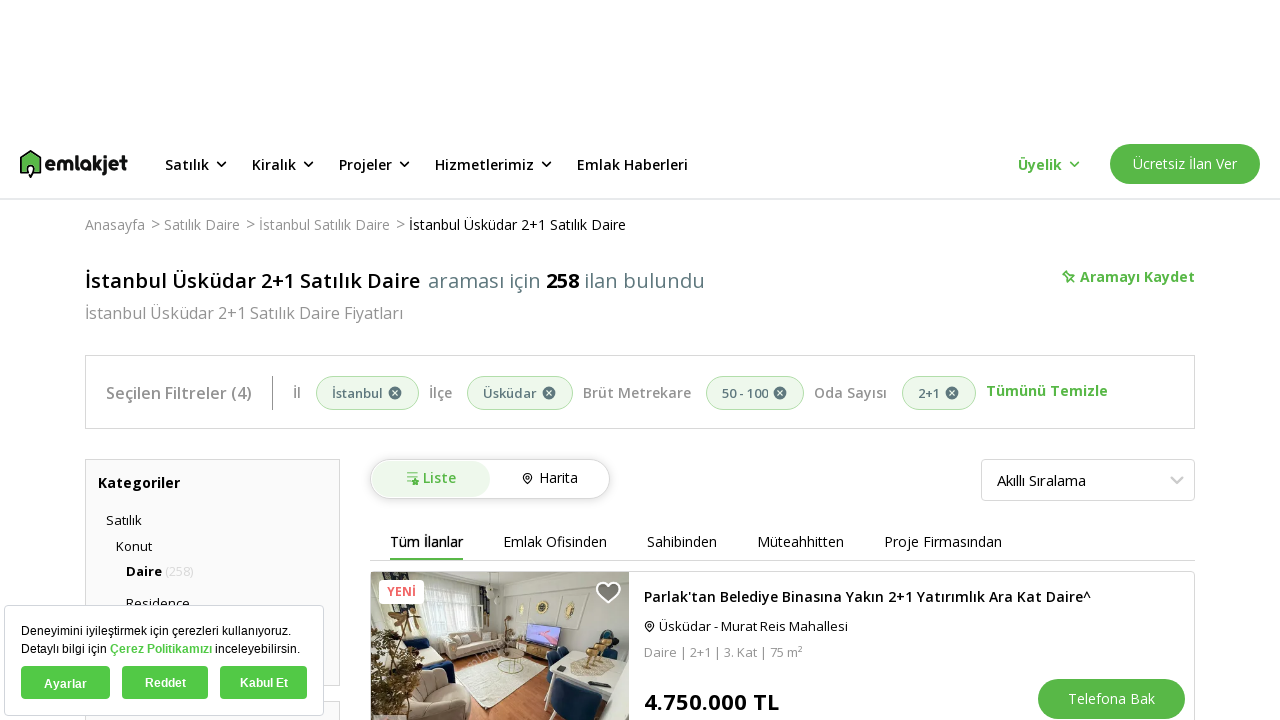